Solves a math captcha by calculating a value from an element on the page, filling the answer, checking checkboxes, and submitting the form

Starting URL: http://suninjuly.github.io/math.html

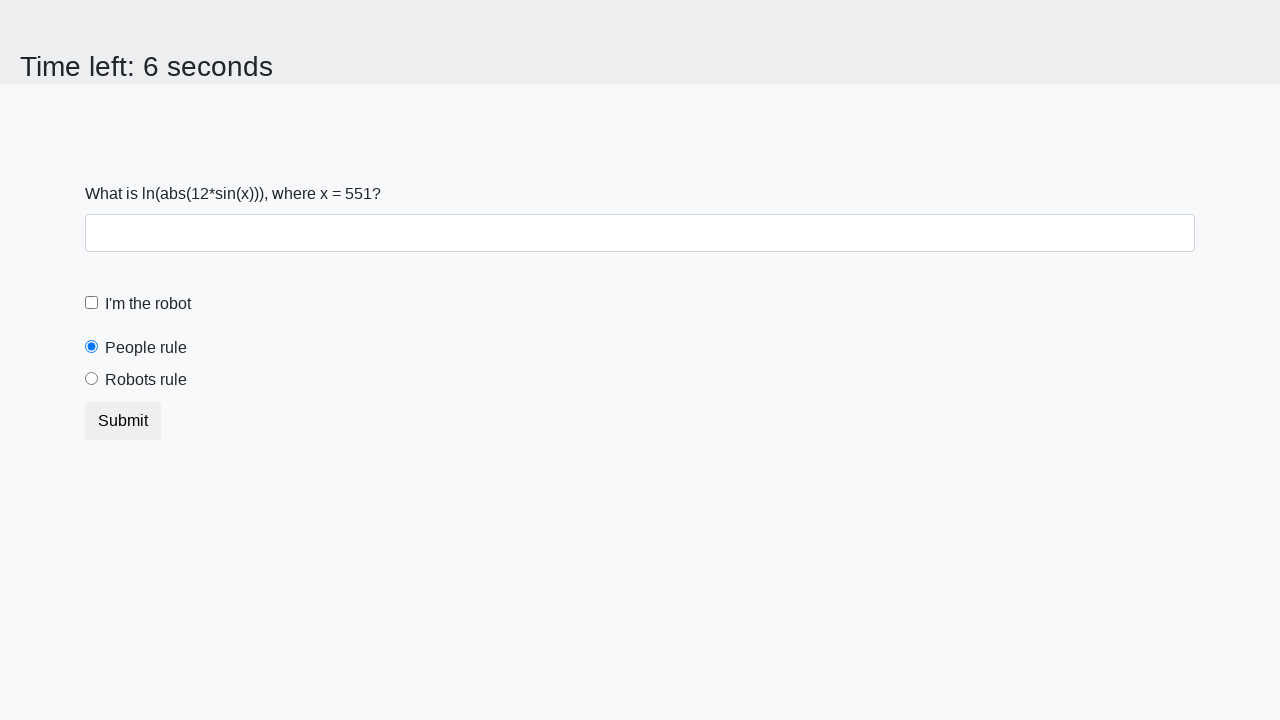

Located the input value element
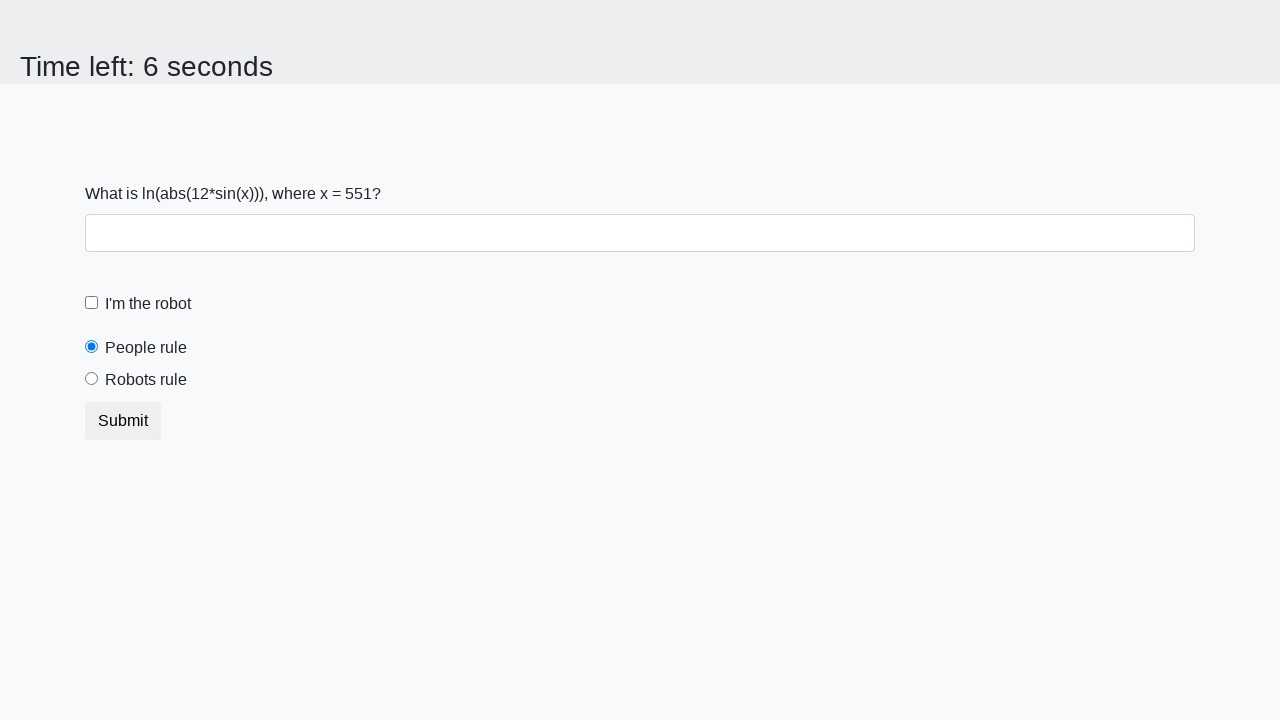

Extracted text content from input value element
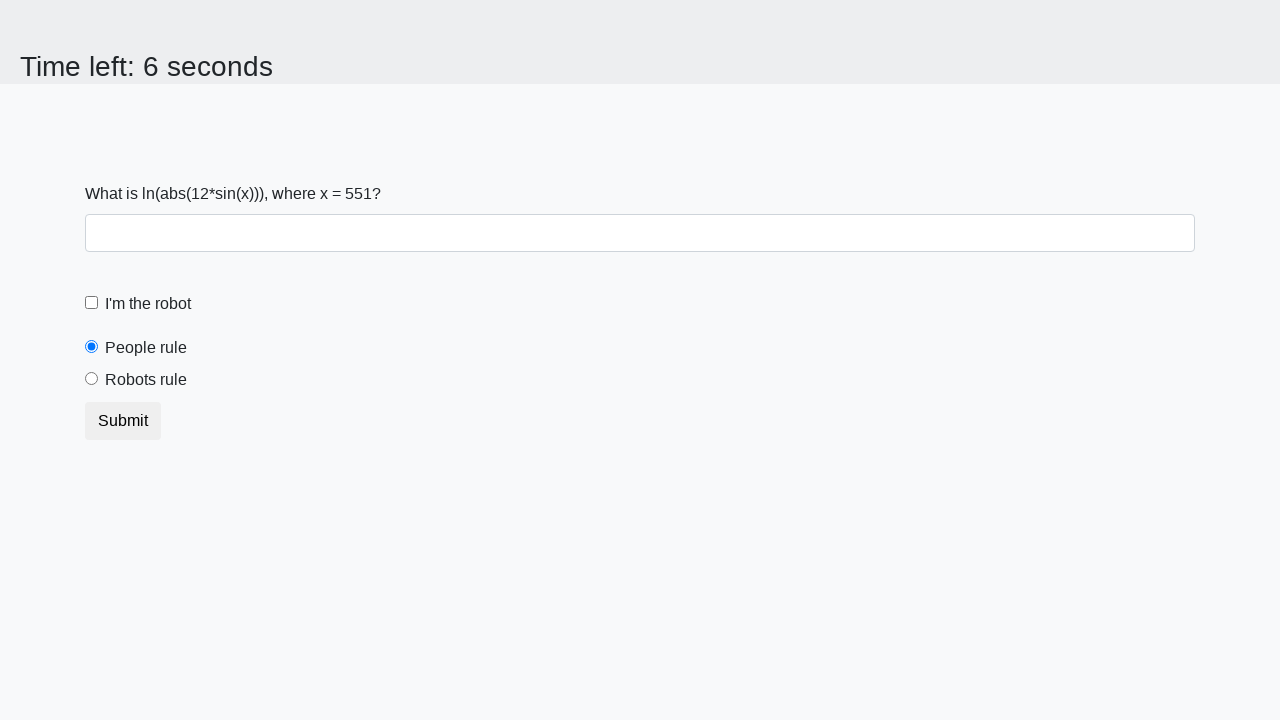

Calculated math captcha result: 2.4225421675255827
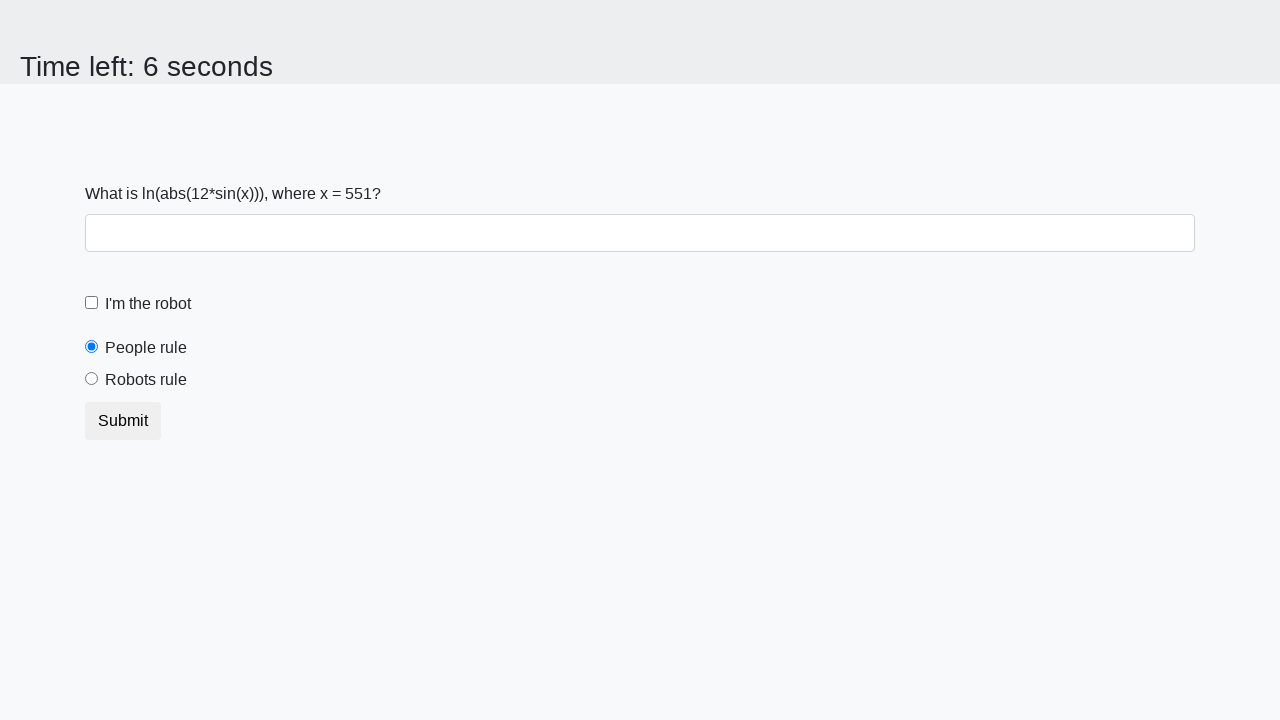

Filled the answer field with calculated result on .form-control
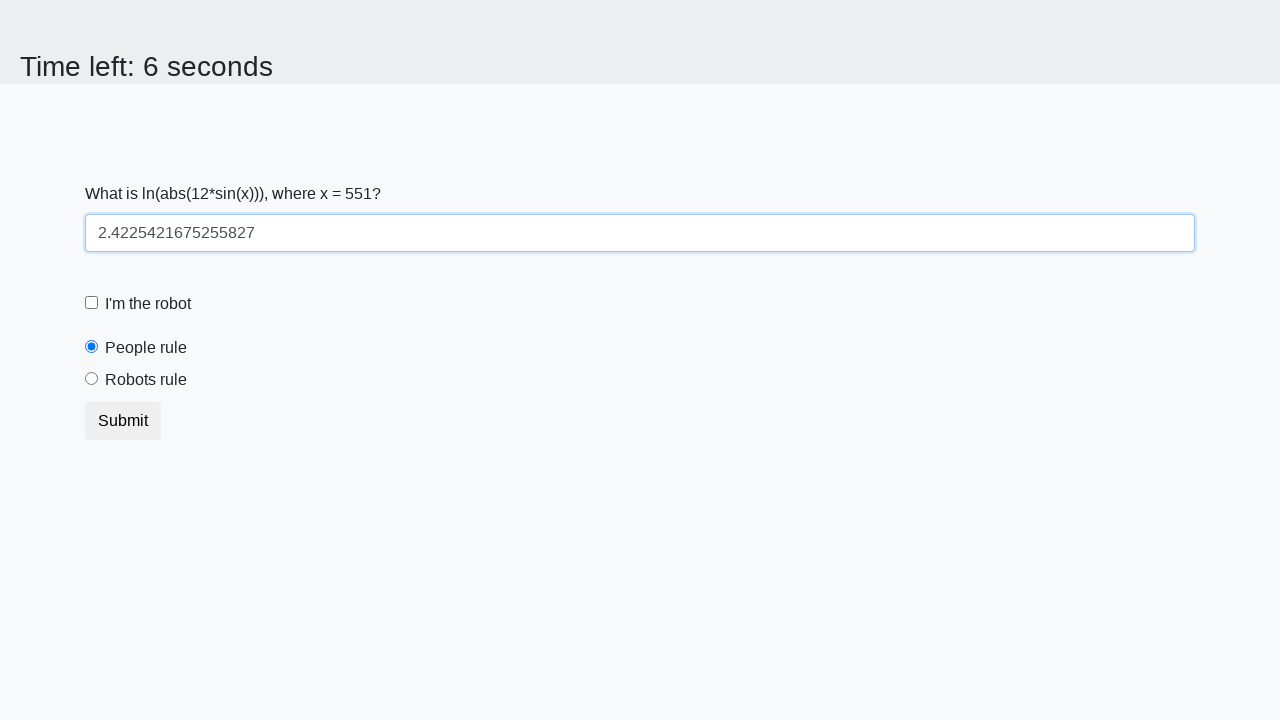

Clicked the robot checkbox at (148, 304) on [for="robotCheckbox"]
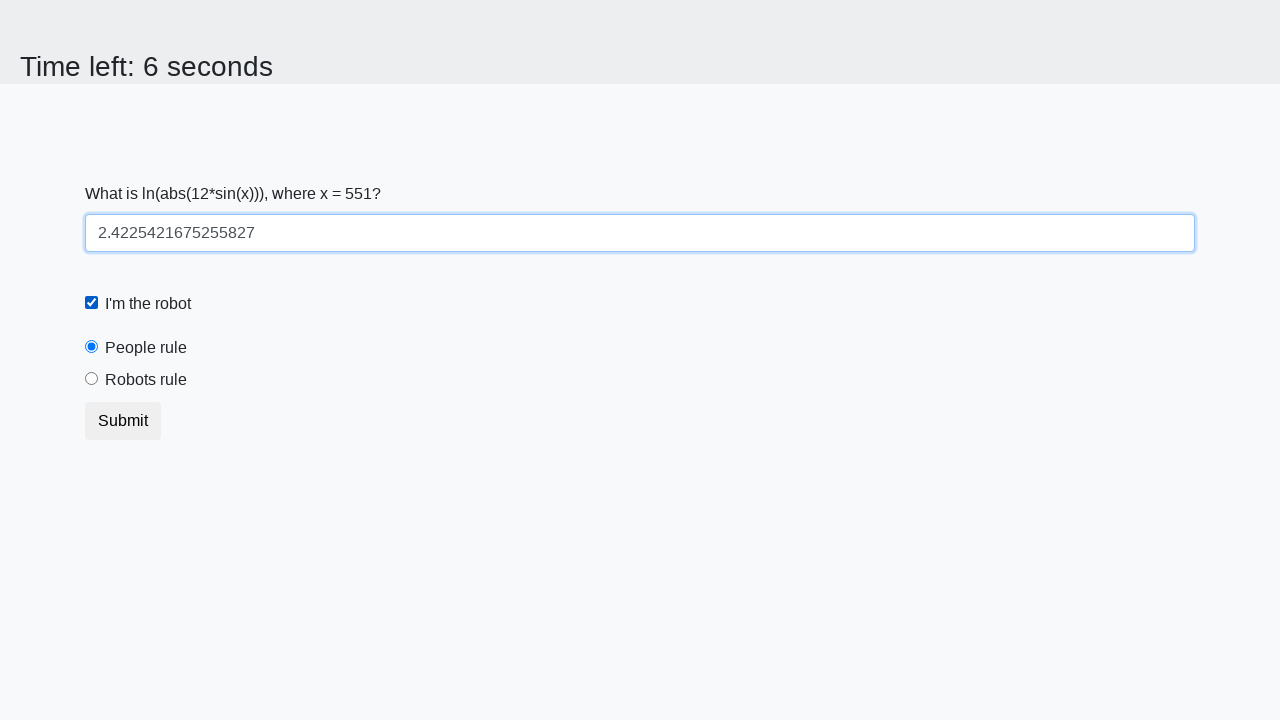

Clicked the robots rule radio button at (146, 380) on [for="robotsRule"]
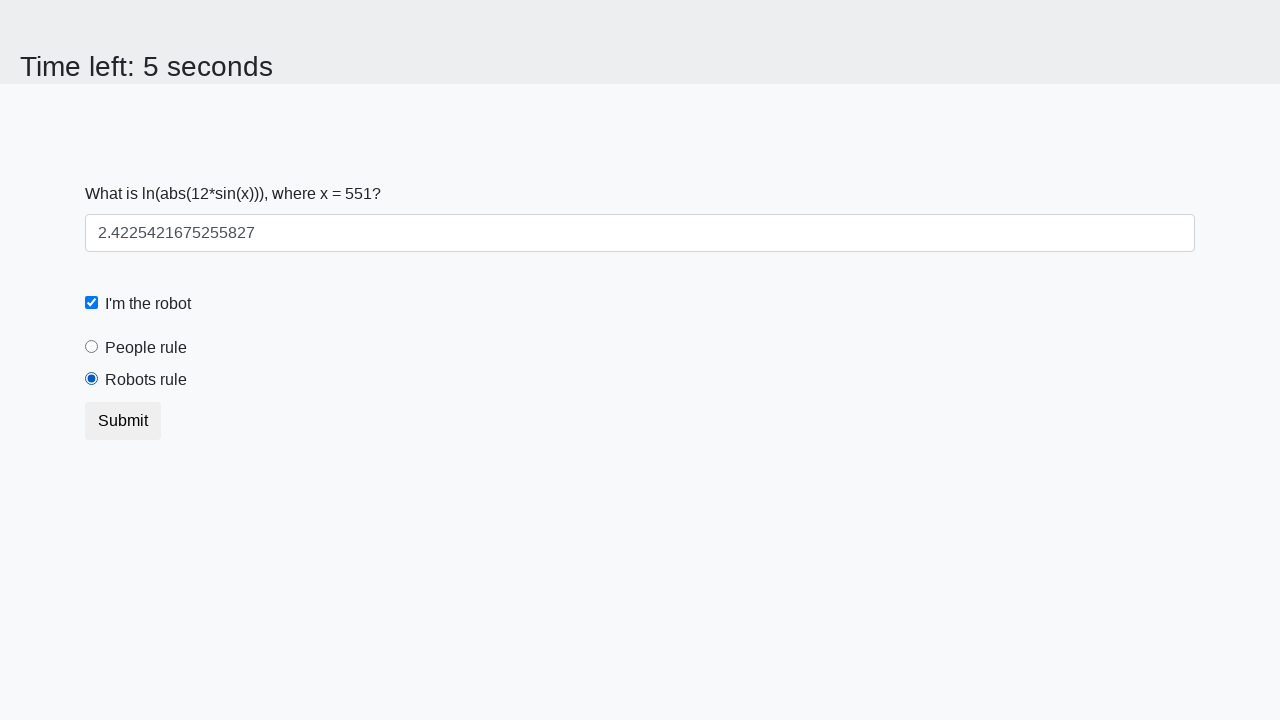

Clicked the submit button to submit the form at (123, 421) on .btn-default
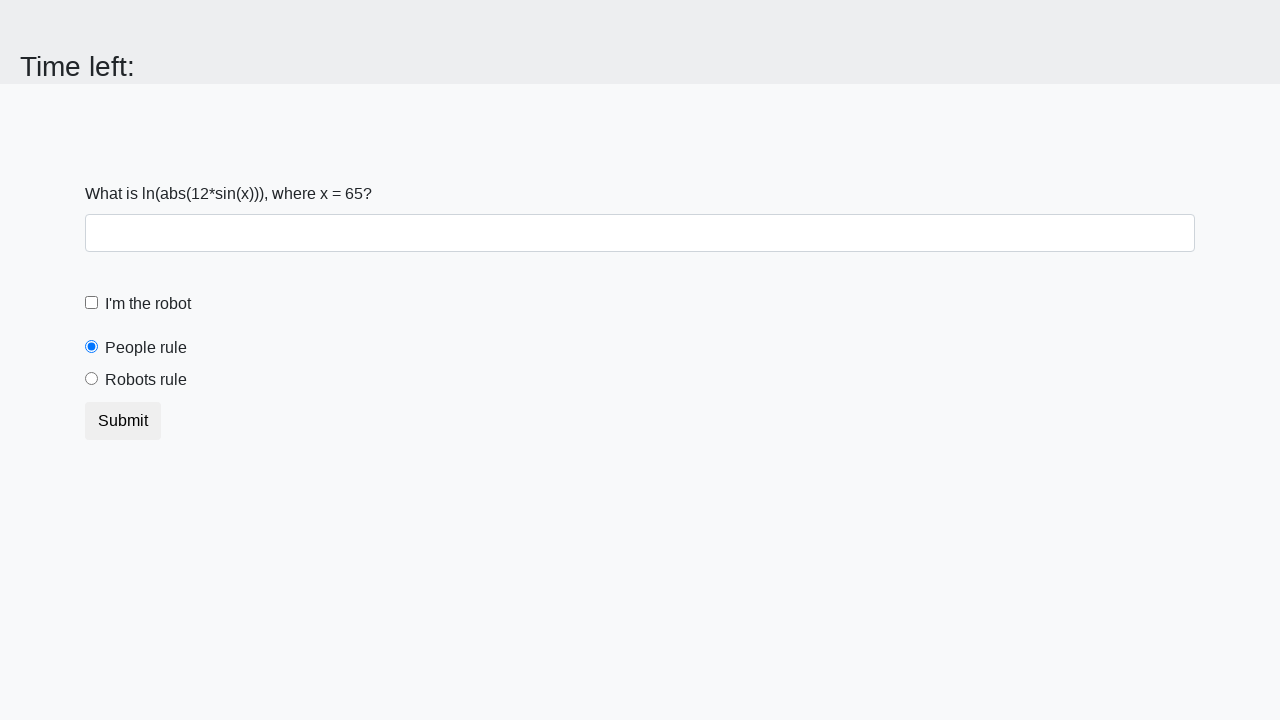

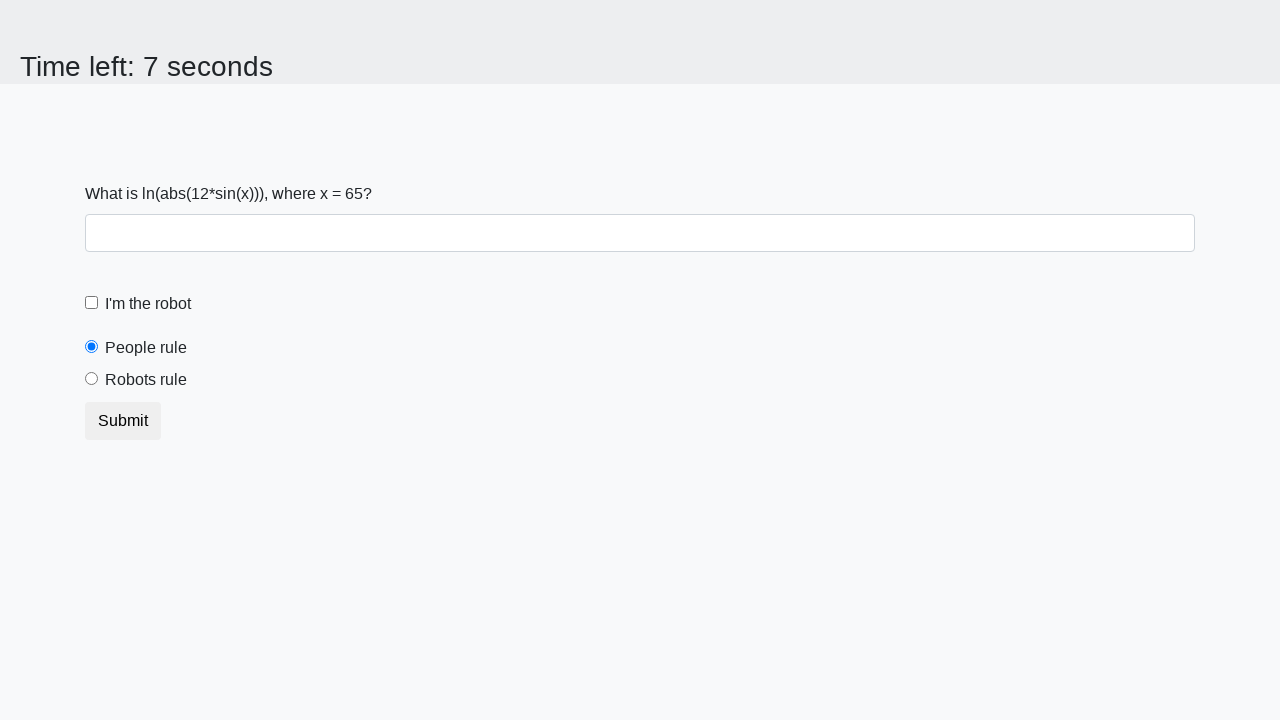